Tests that an email without alphanumeric character after "@" shows a field error when submitted.

Starting URL: https://demoqa.com/text-box

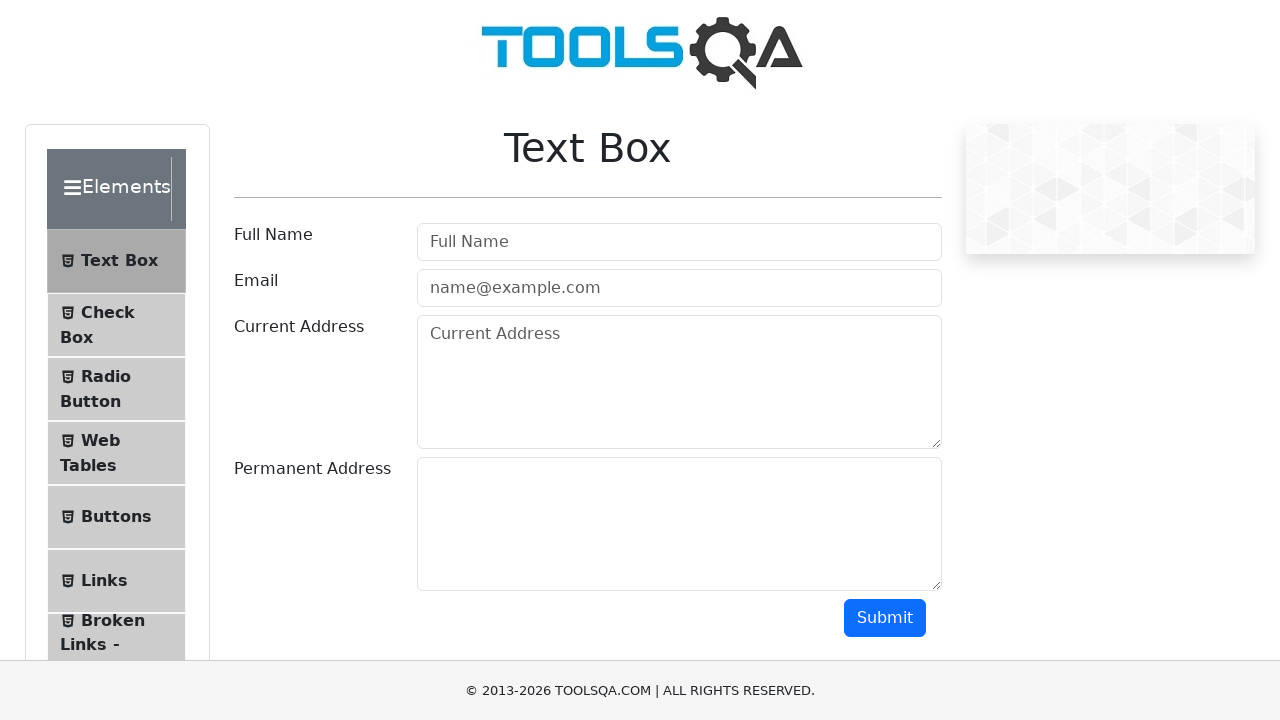

Filled user name field with 'My Name' on #userName
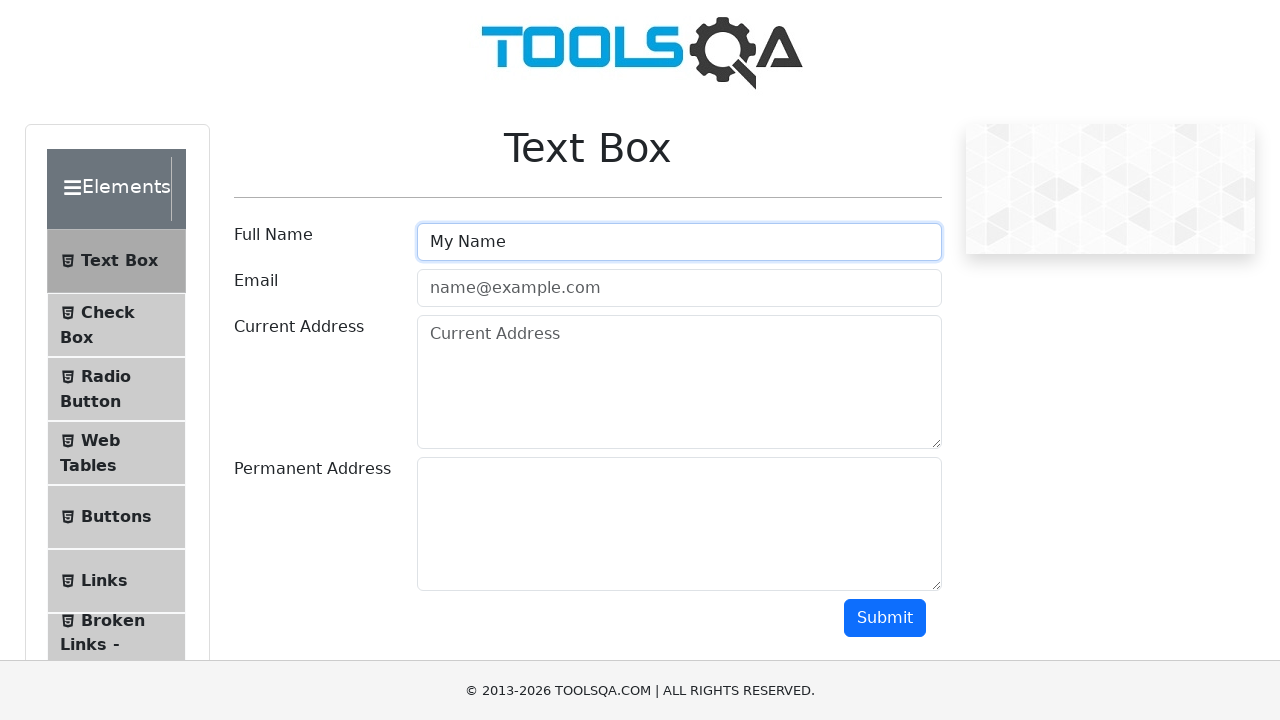

Filled email field with invalid email 'email@.com' (missing alphanumeric after @) on #userEmail
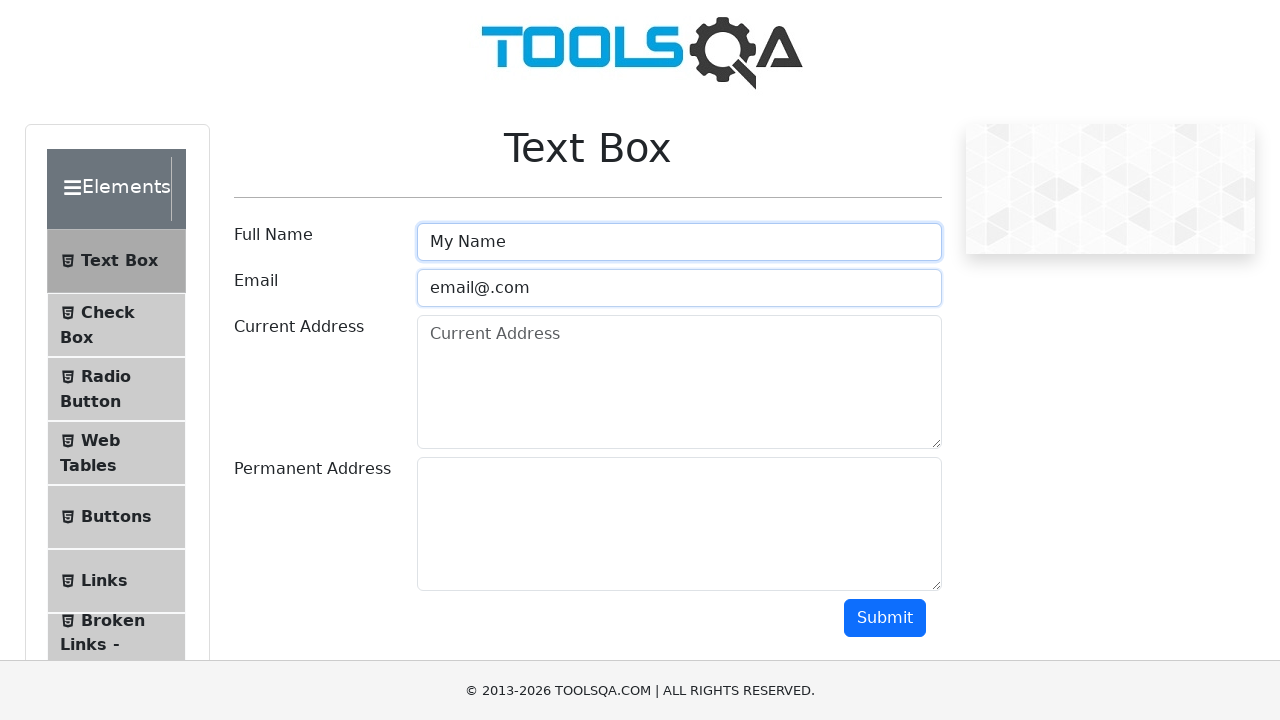

Filled current address field with 'Mi direccion 23/23' on #currentAddress
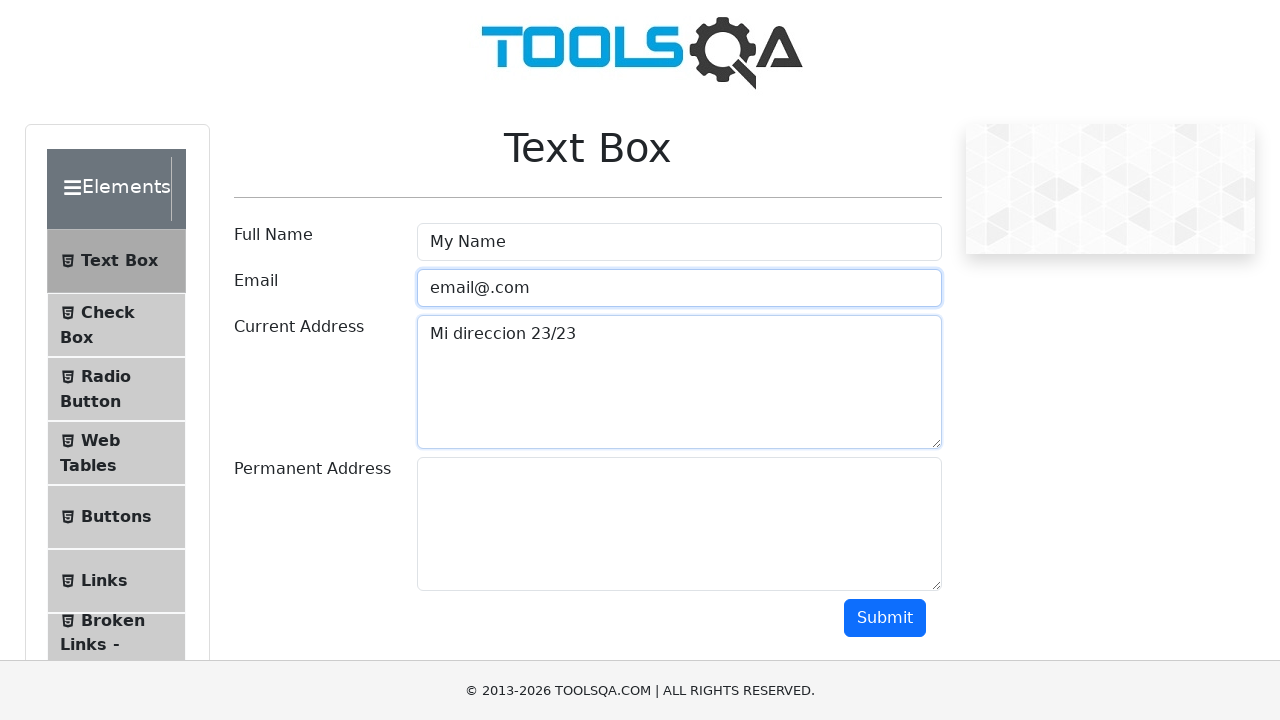

Filled permanent address field with 'Mi direccion 23/23' on #permanentAddress
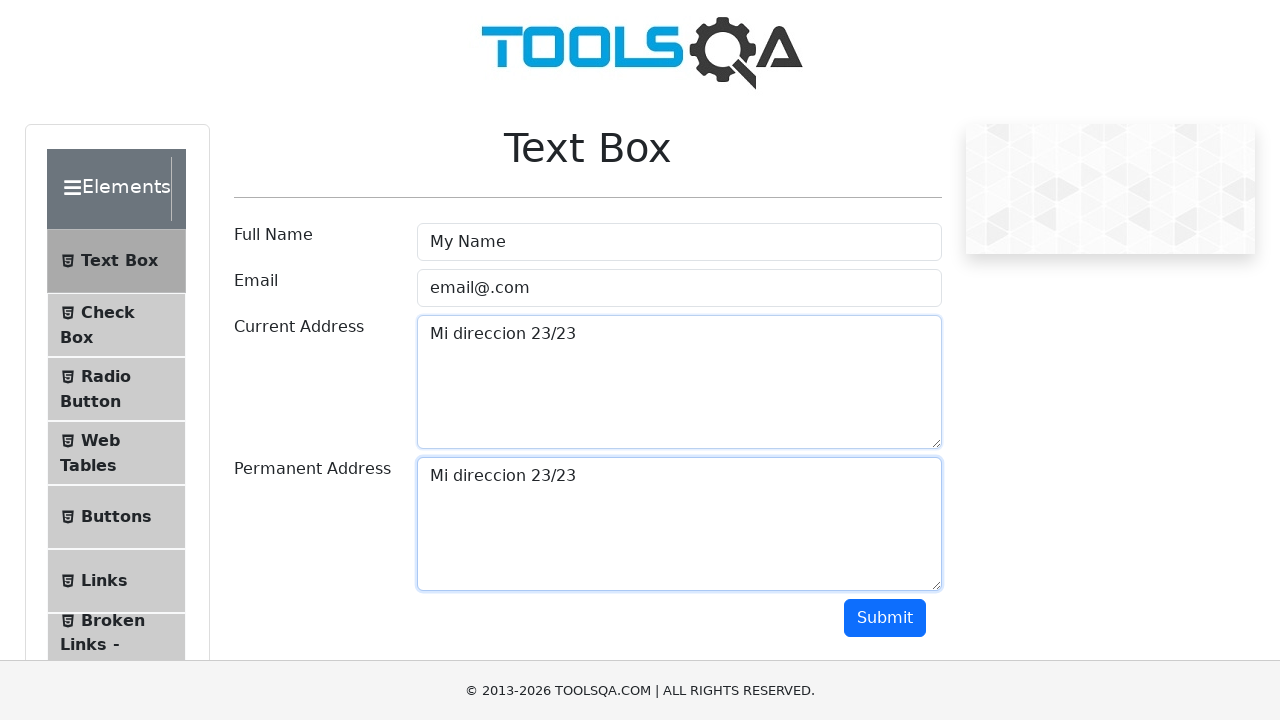

Scrolled submit button into view
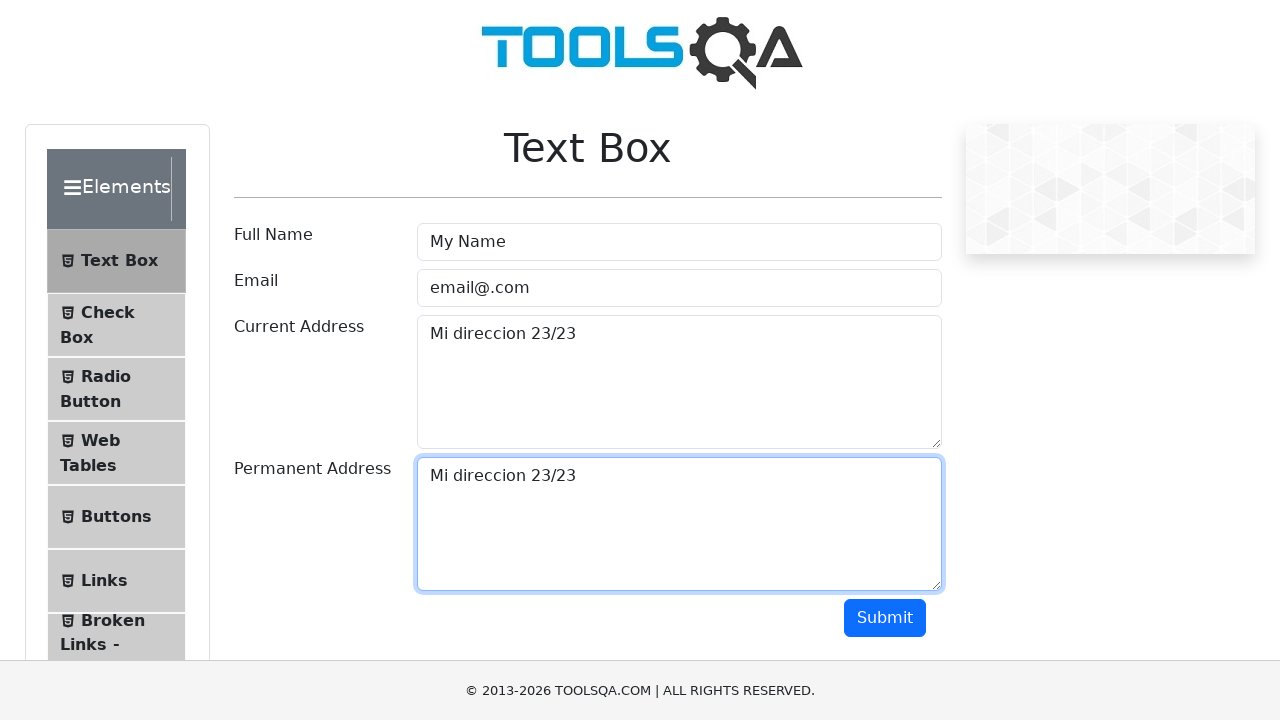

Clicked submit button at (885, 618) on #submit
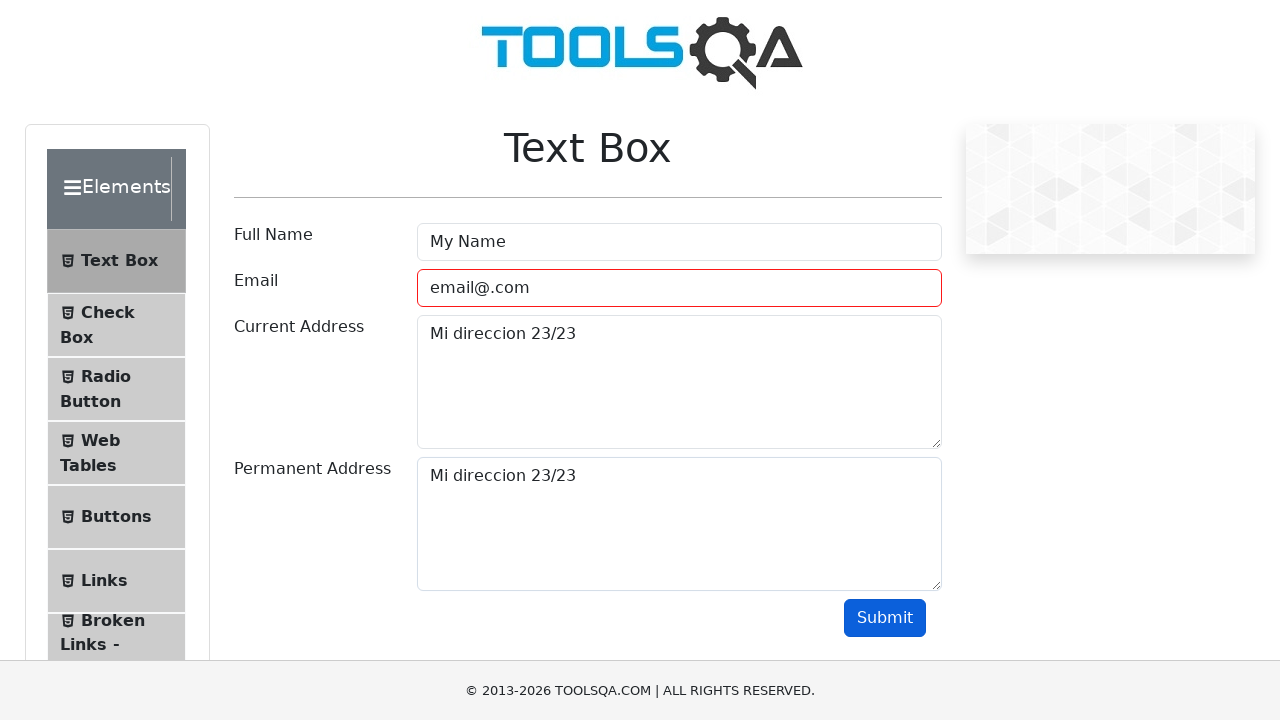

Email field displayed field-error class indicating validation failure
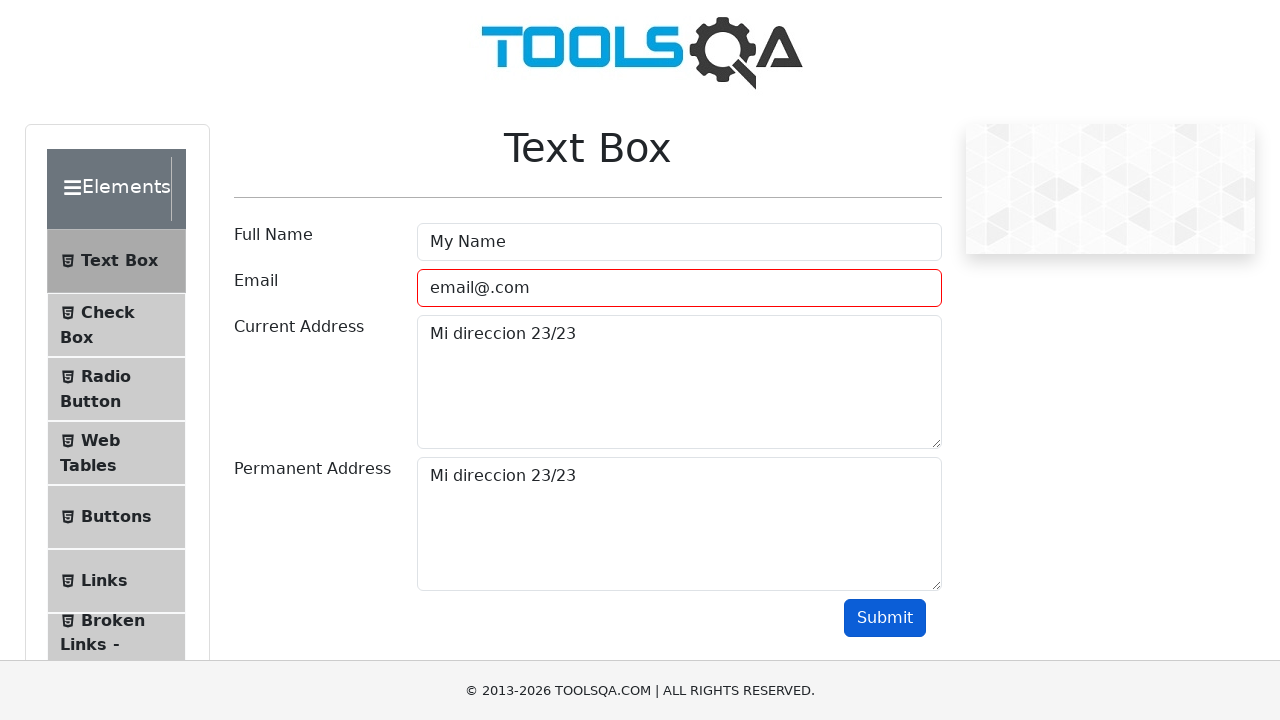

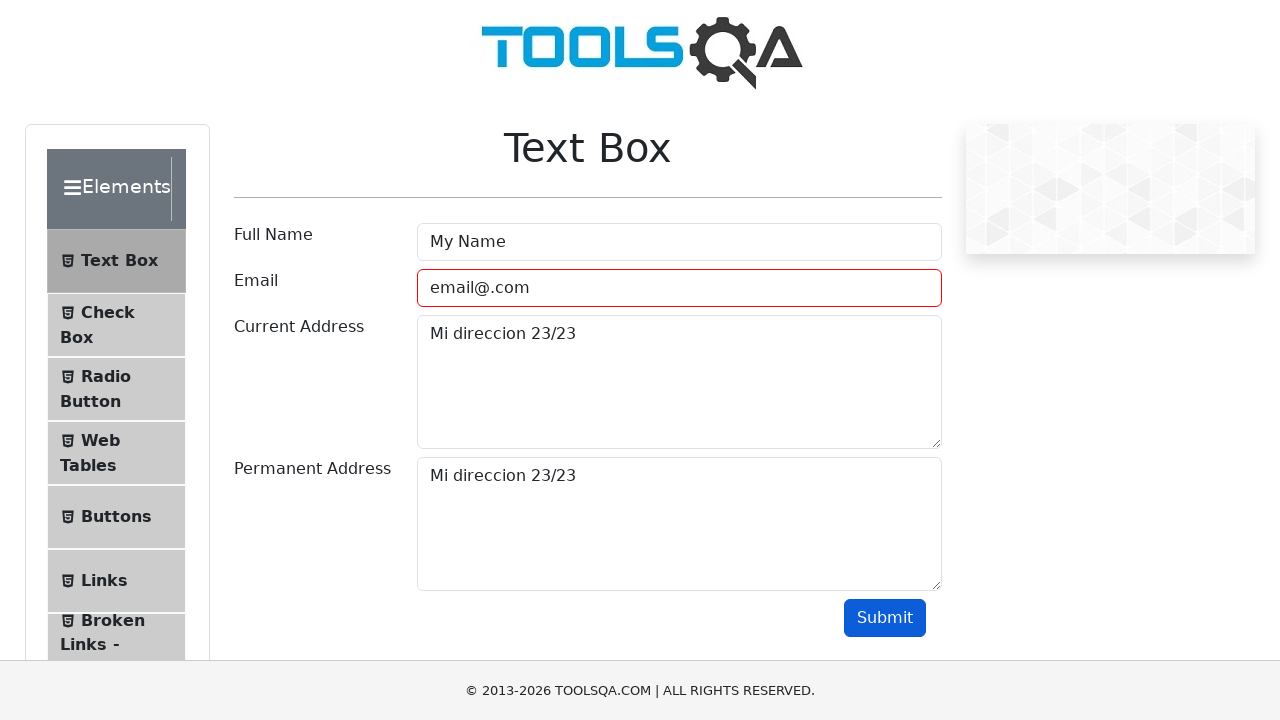